Tests dynamic loading page with longer 30 second wait for loading icon to disappear

Starting URL: https://automationfc.github.io/dynamic-loading/

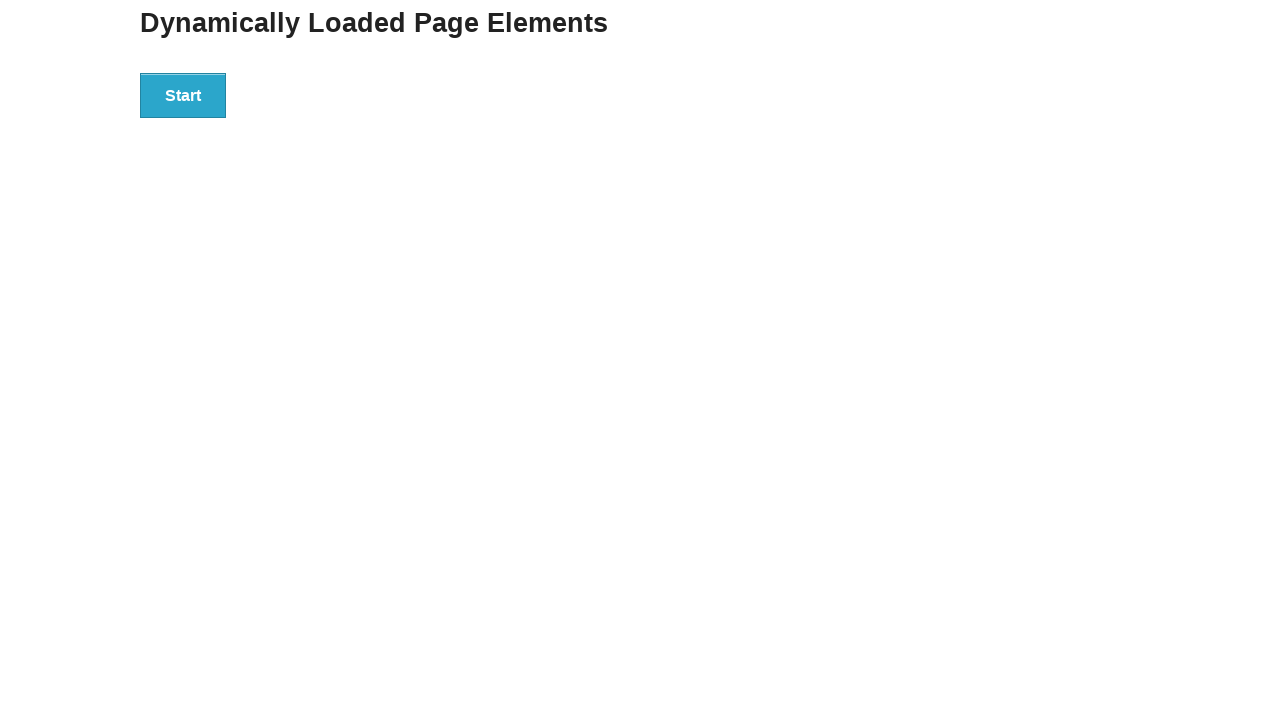

Clicked start button to trigger dynamic loading at (183, 95) on div#start>button
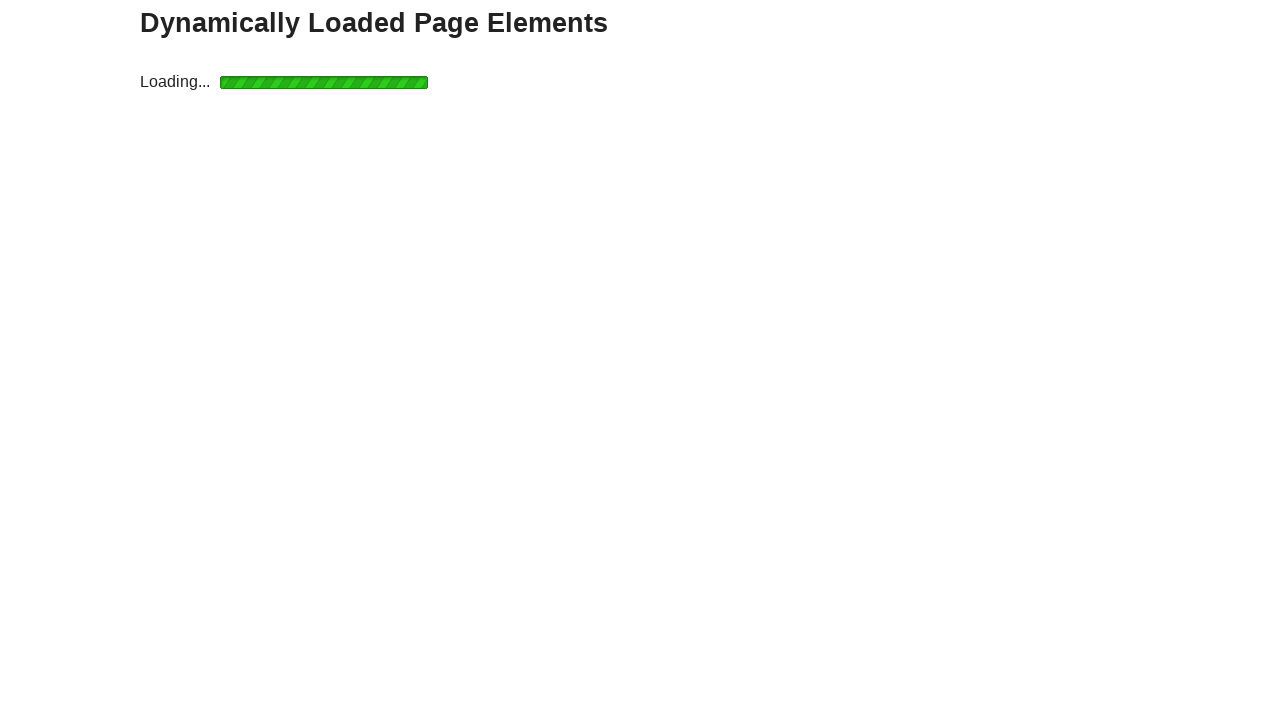

Loading icon disappeared after waiting up to 30 seconds
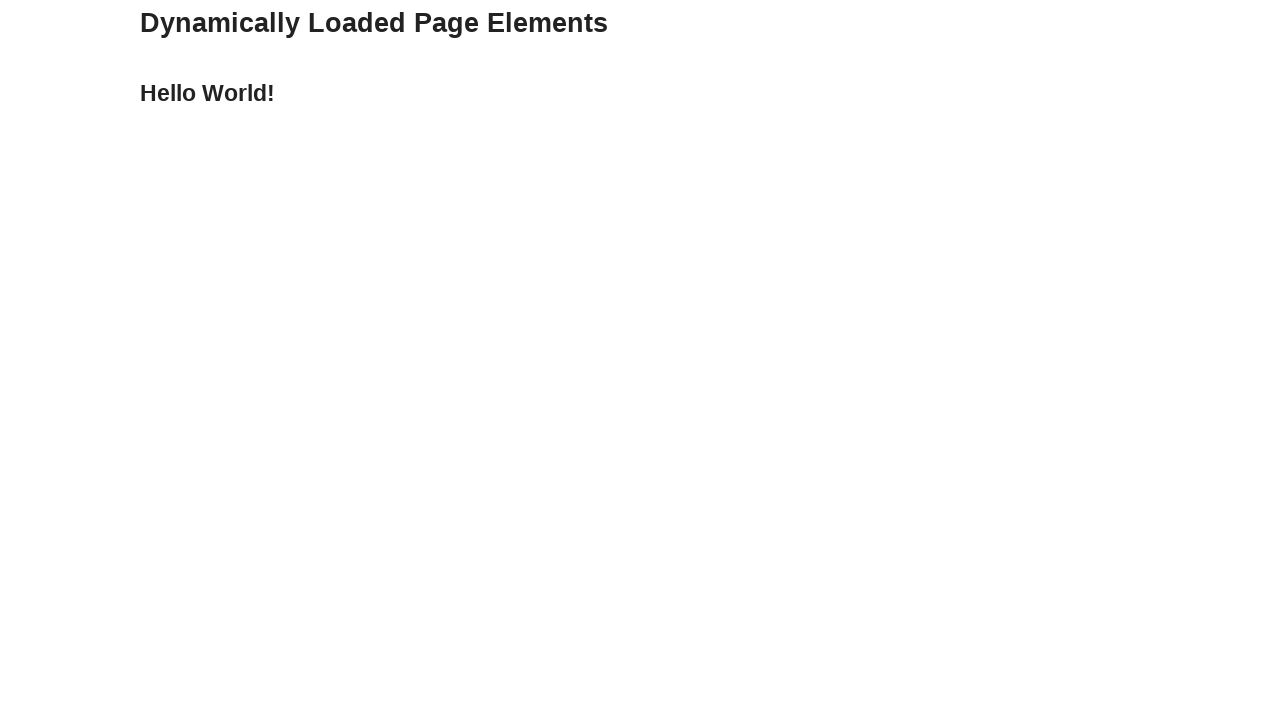

Verified 'Hello World!' text appeared after loading completed
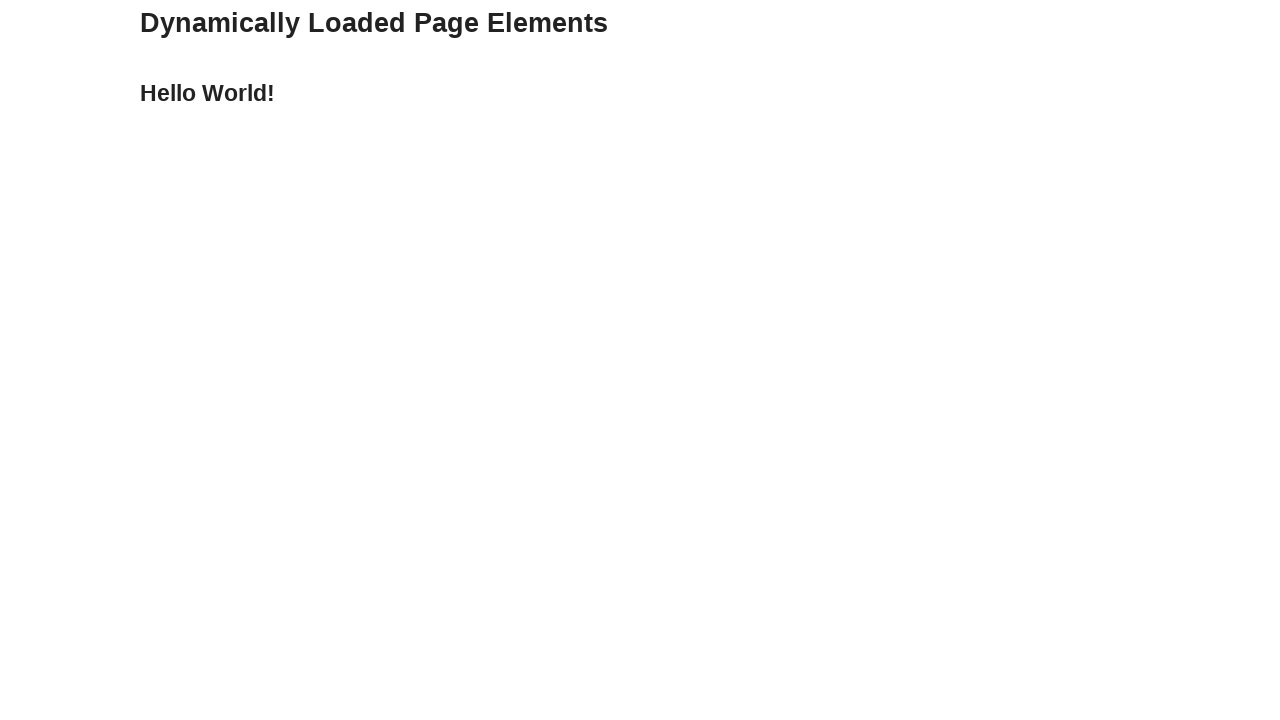

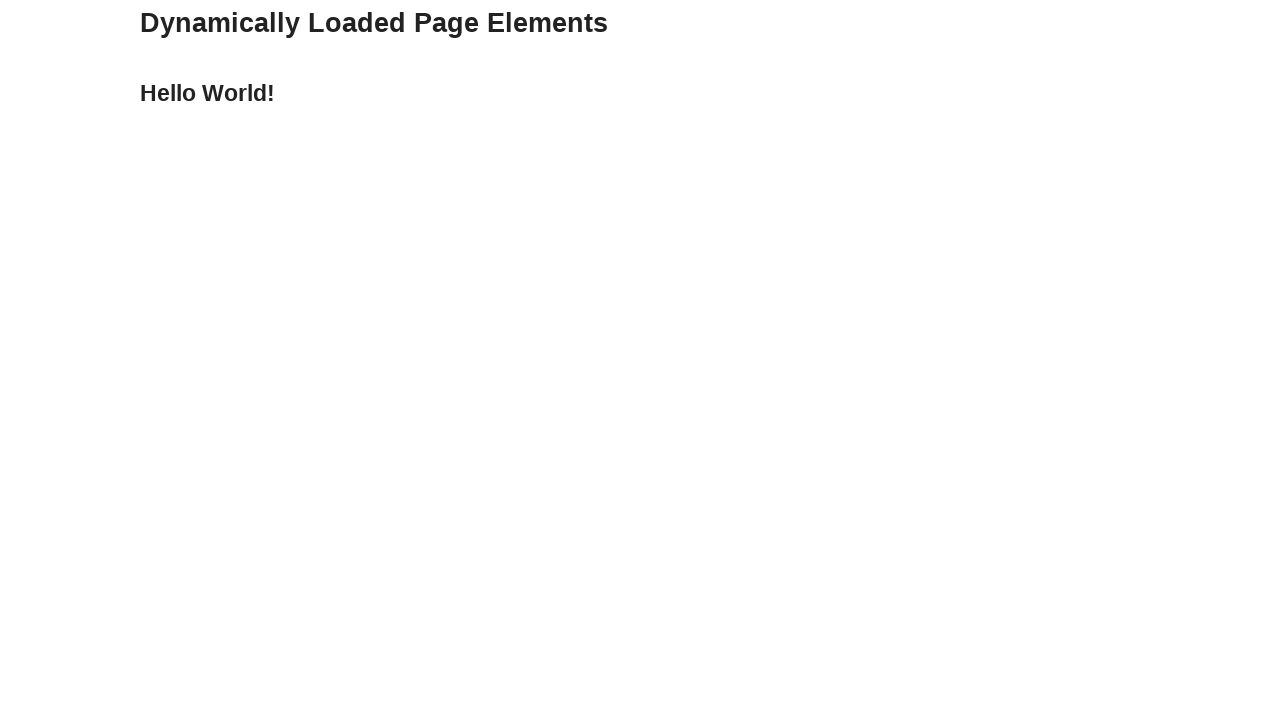